Tests dynamic button functionality on DemoQA by navigating to the Elements section, then to Dynamic Properties, and clicking a button that becomes enabled after a delay.

Starting URL: https://demoqa.com/

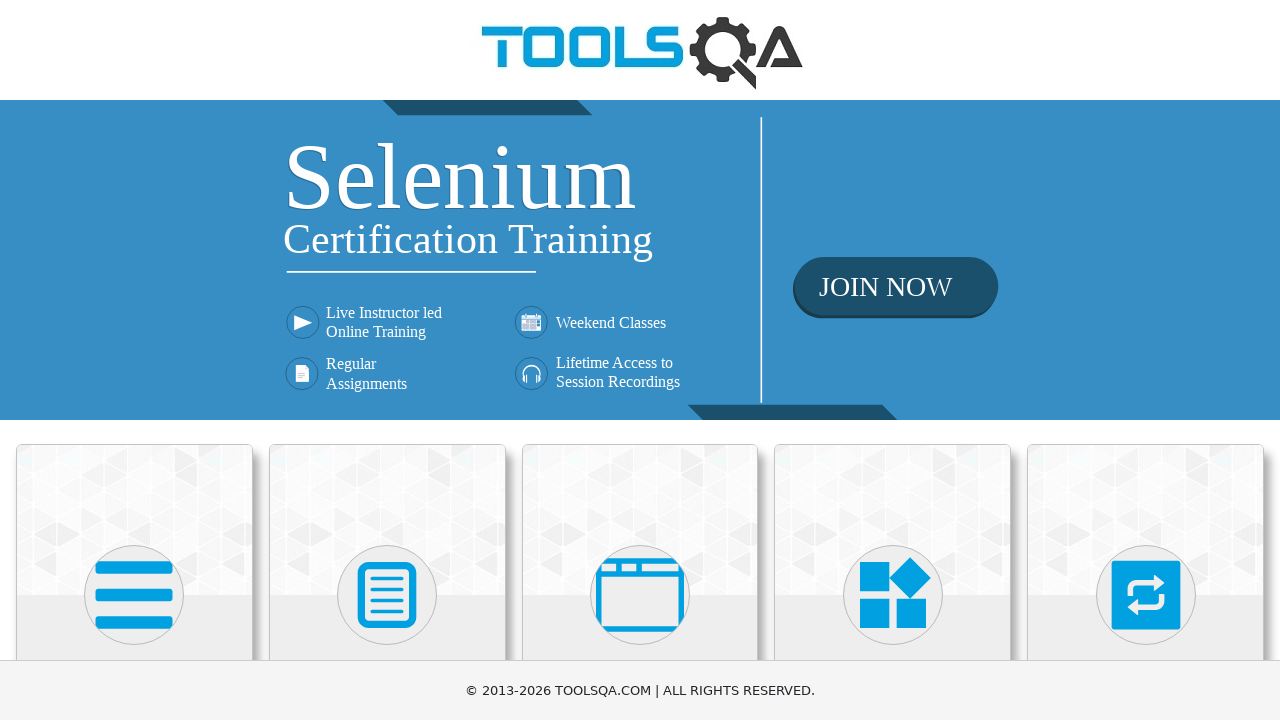

Clicked on Elements card on the homepage at (134, 360) on div.card-body:has-text('Elements')
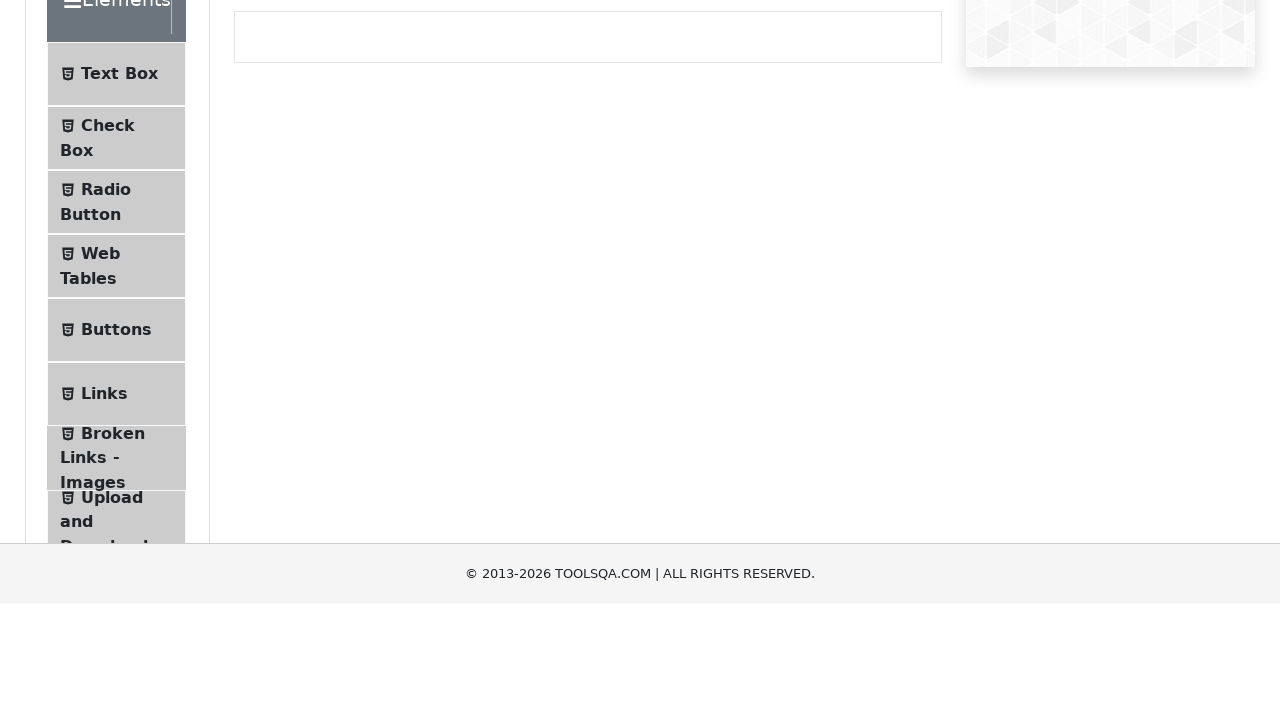

Clicked on Dynamic Properties in the left menu at (119, 348) on span:has-text('Dynamic Properties')
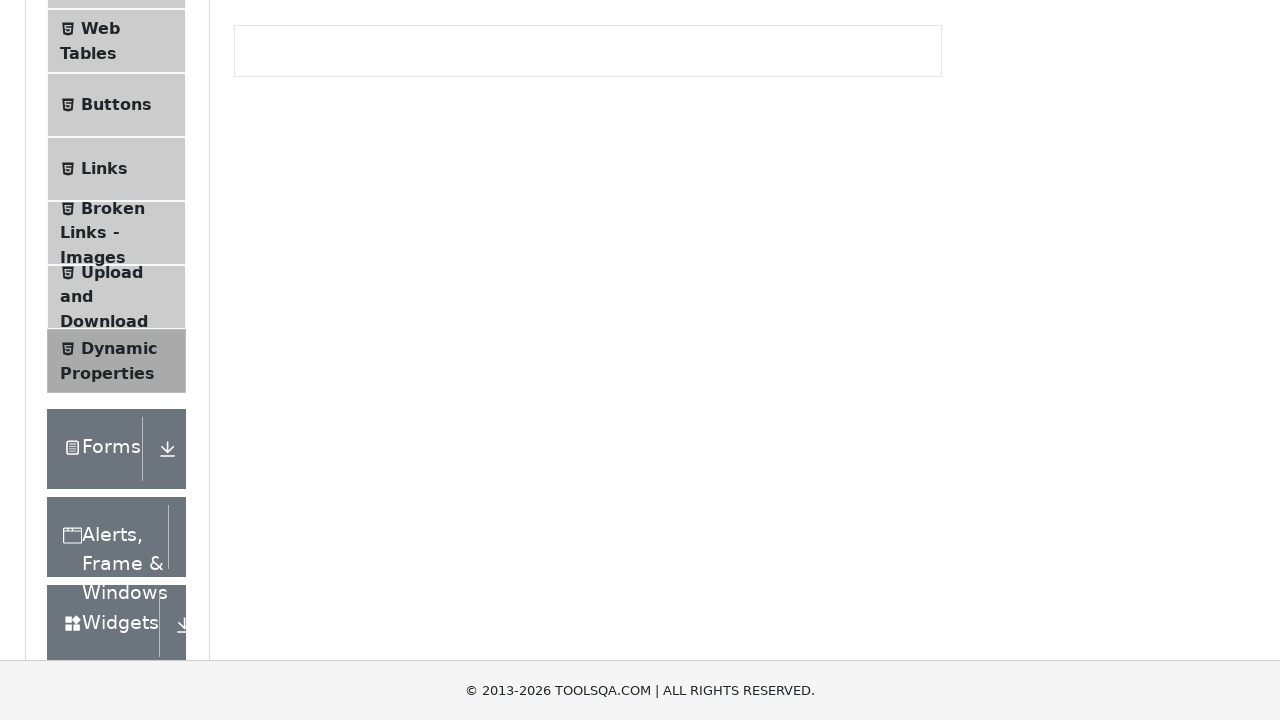

Waited for button to become enabled after delay
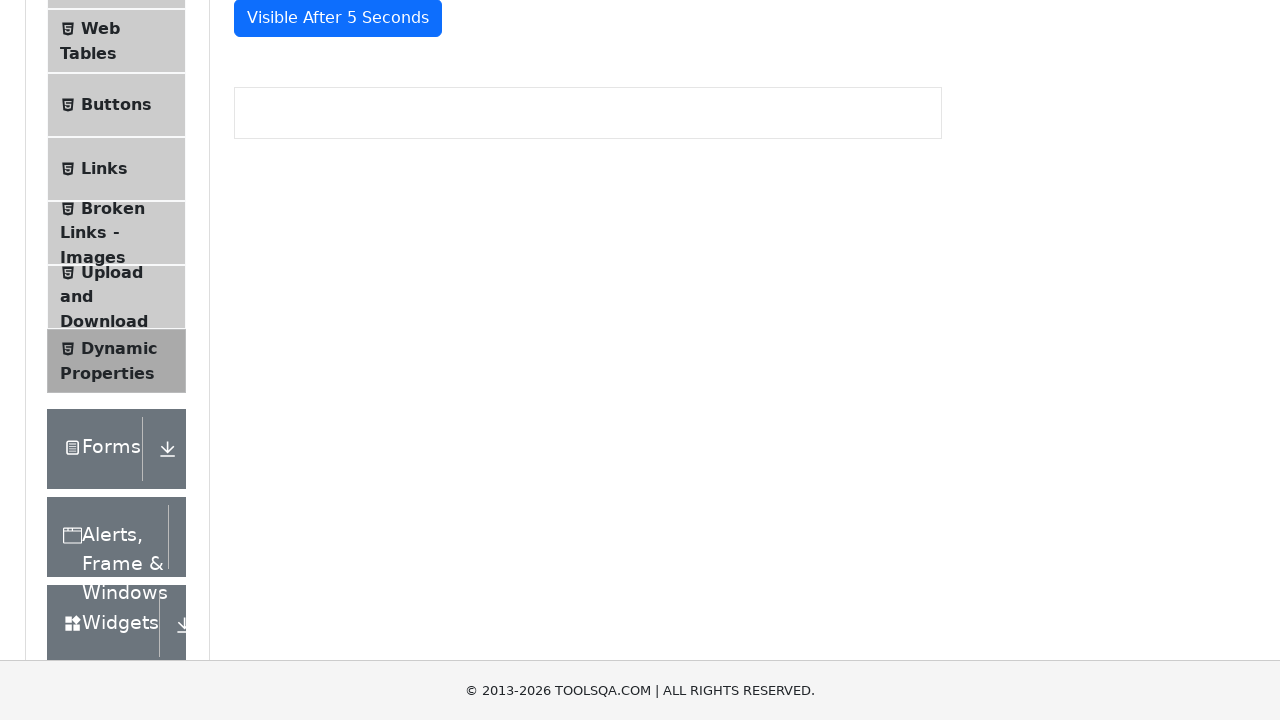

Clicked the dynamically enabled button at (333, 306) on #enableAfter
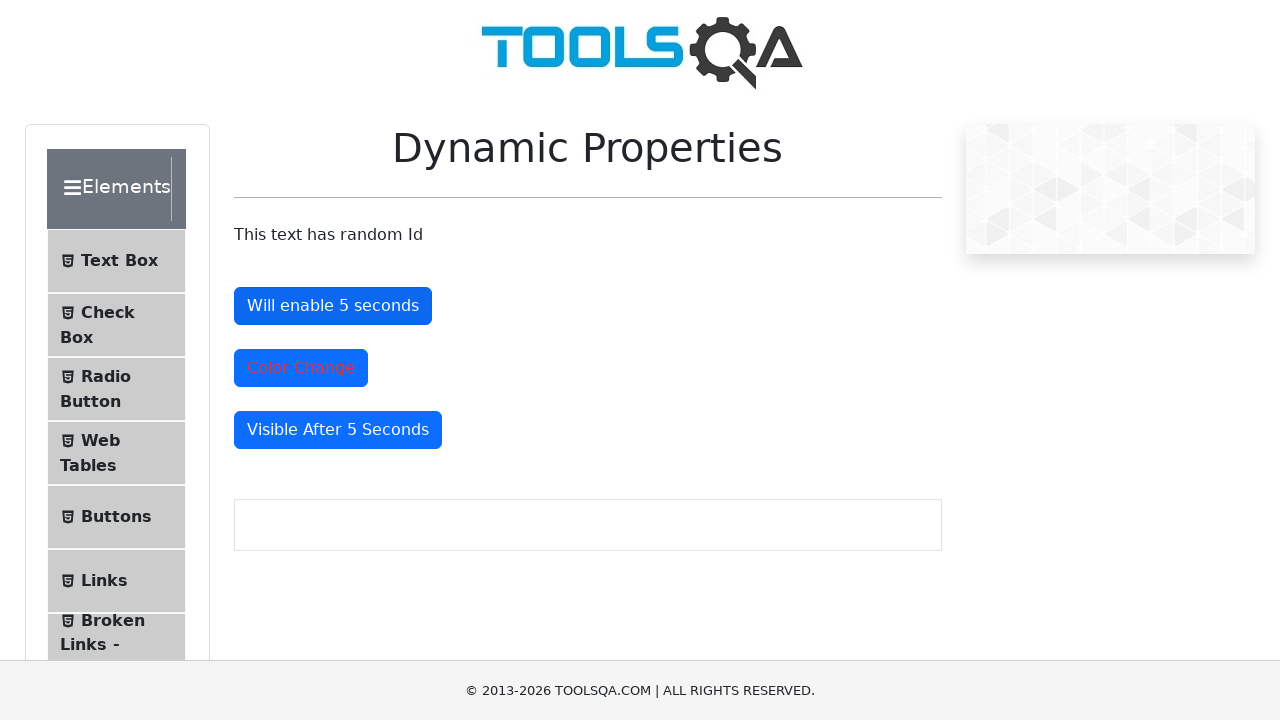

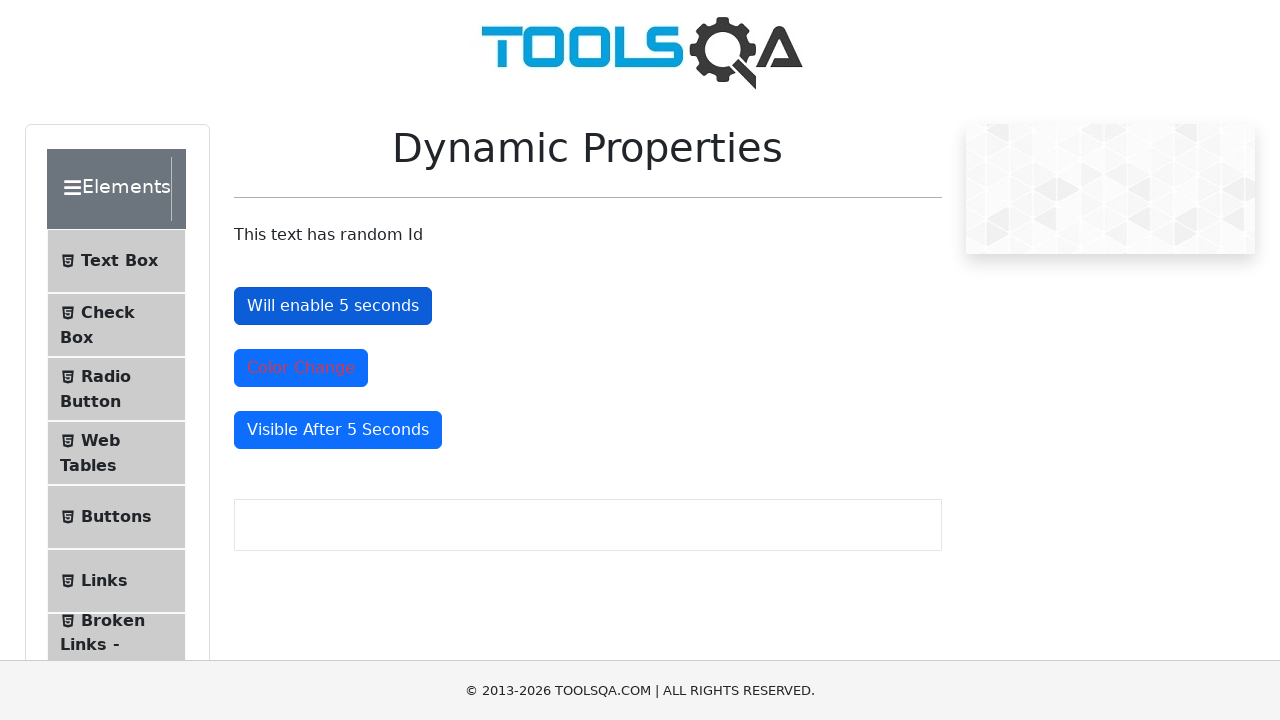